Runs the JetStream 2 browser benchmark by navigating to the benchmark page, starting the test via JavaScript, and waiting for the result summary score to appear.

Starting URL: https://browserbench.org/JetStream/

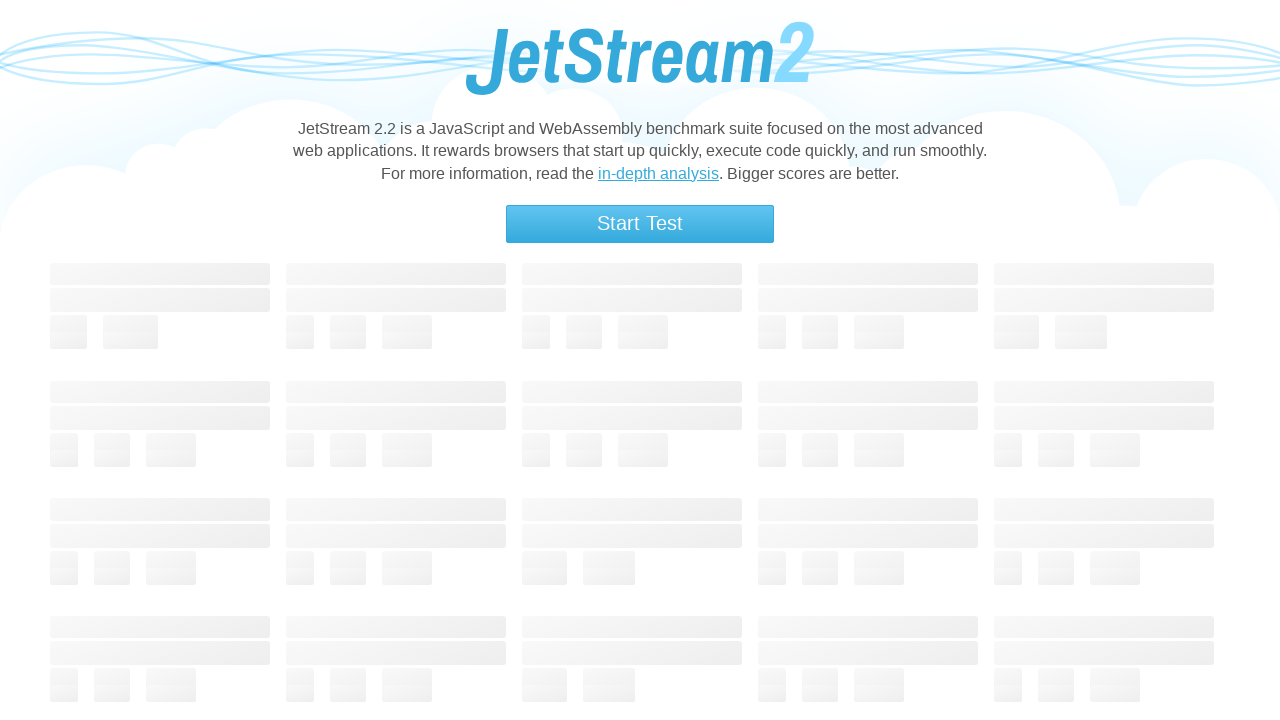

Navigated to JetStream 2 benchmark page and waited for network idle
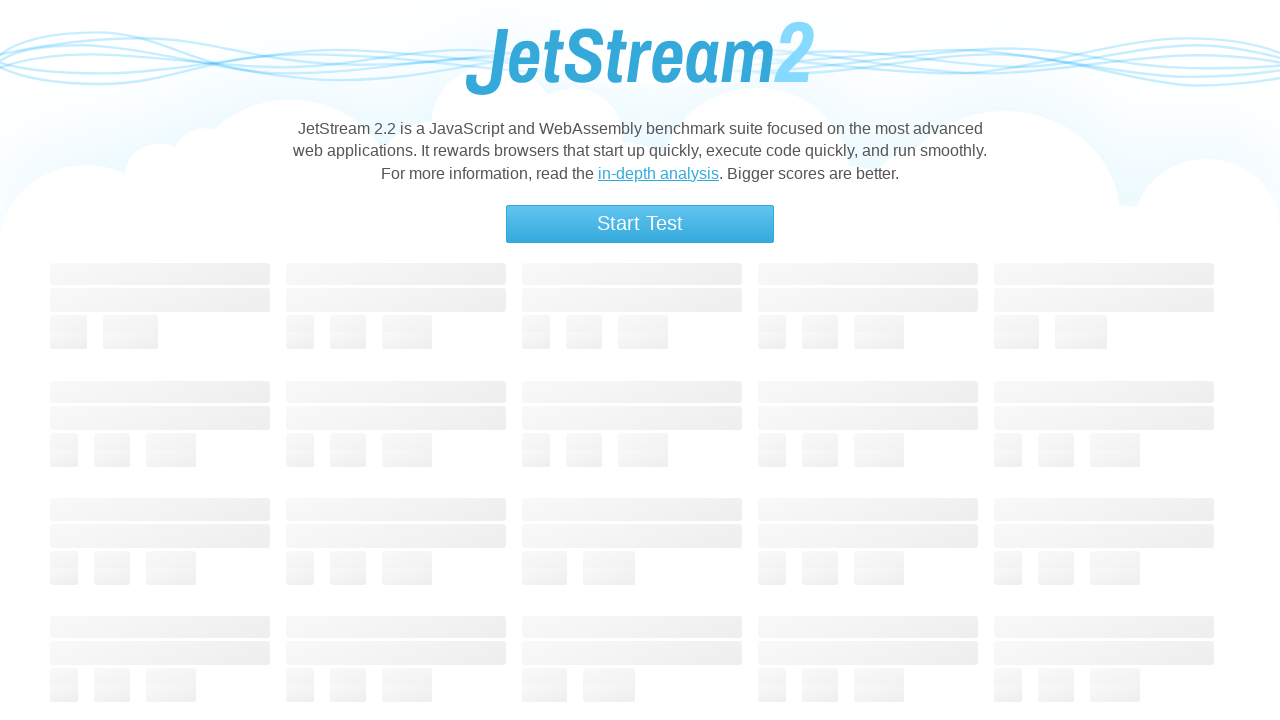

Started JetStream 2 benchmark via JavaScript
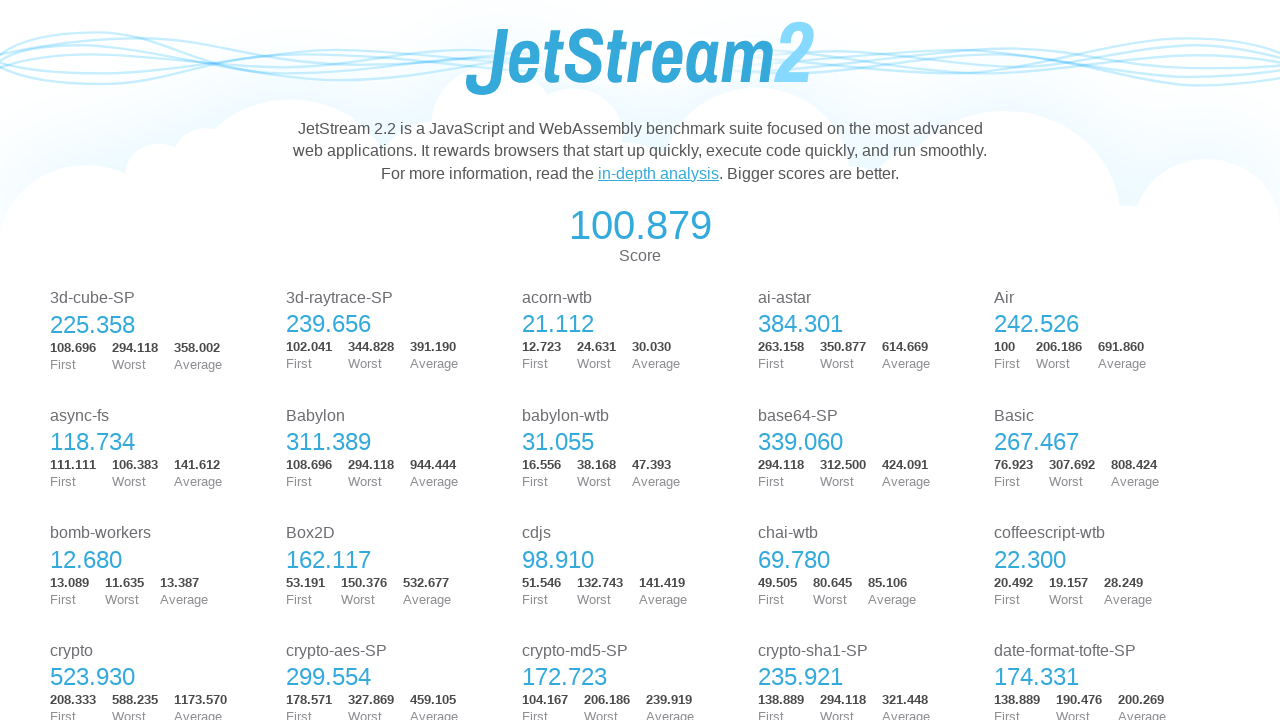

JetStream 2 benchmark completed and result summary score appeared
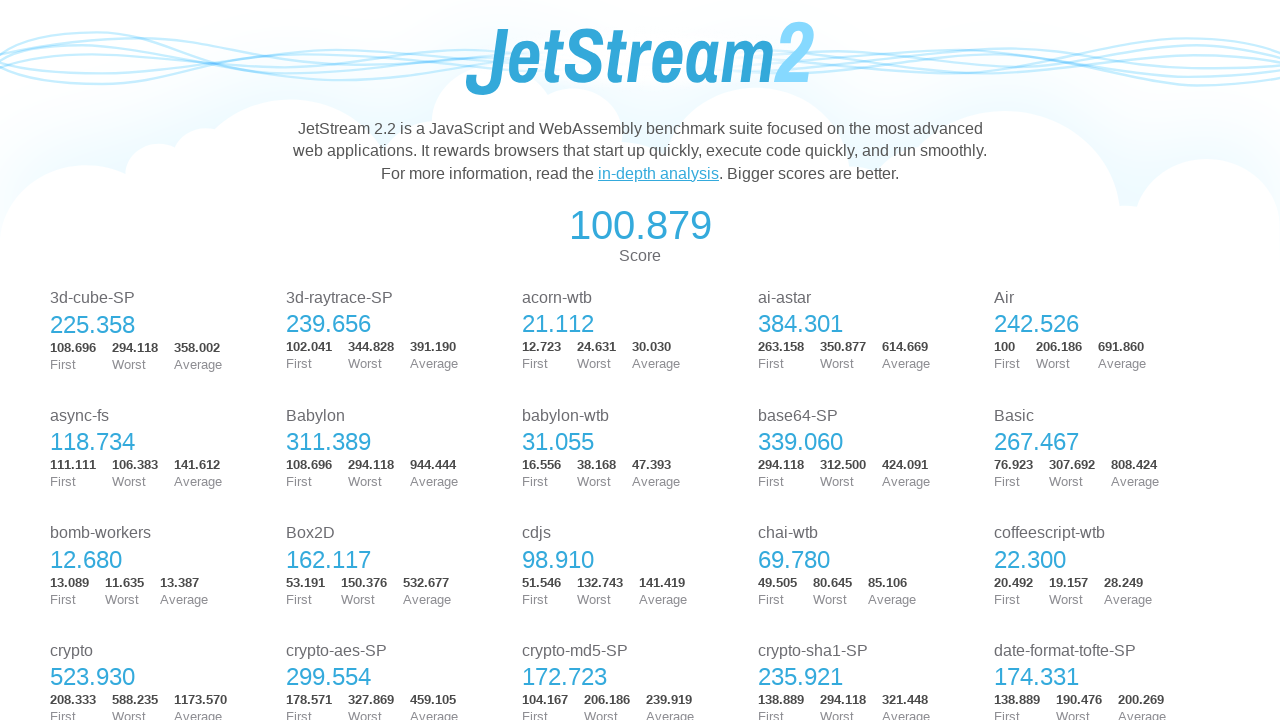

Verified result summary score element is displayed
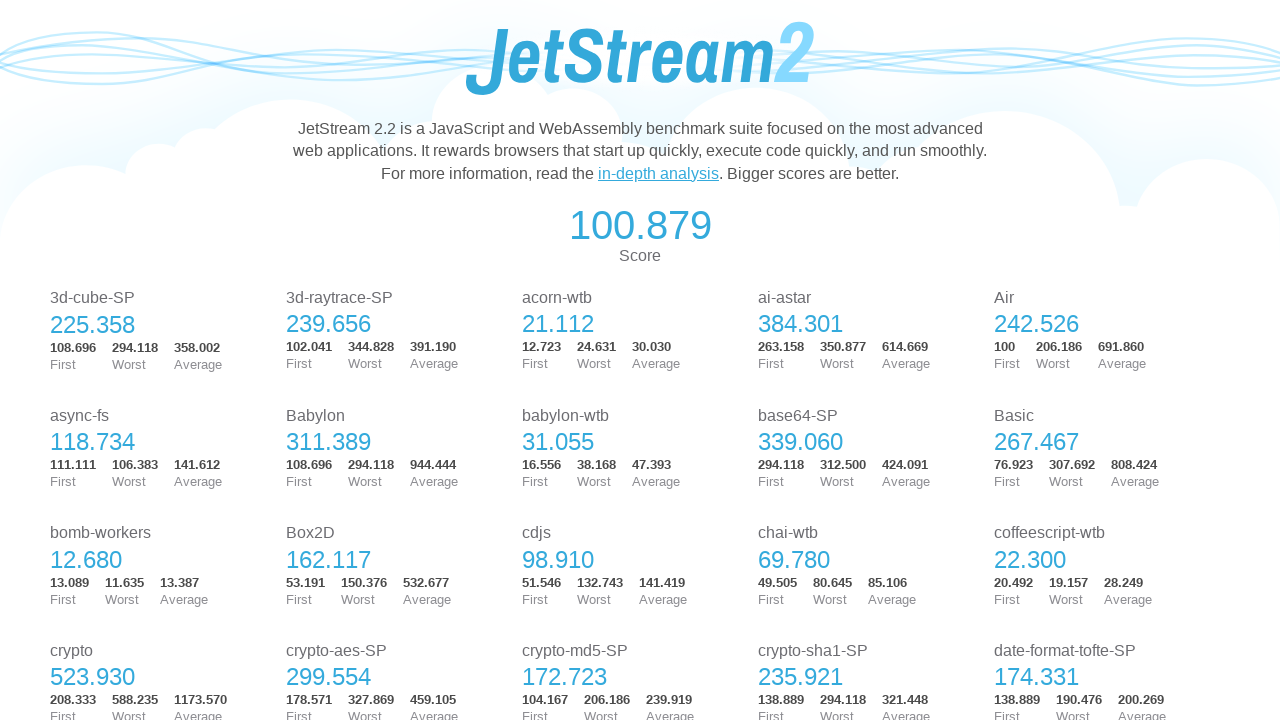

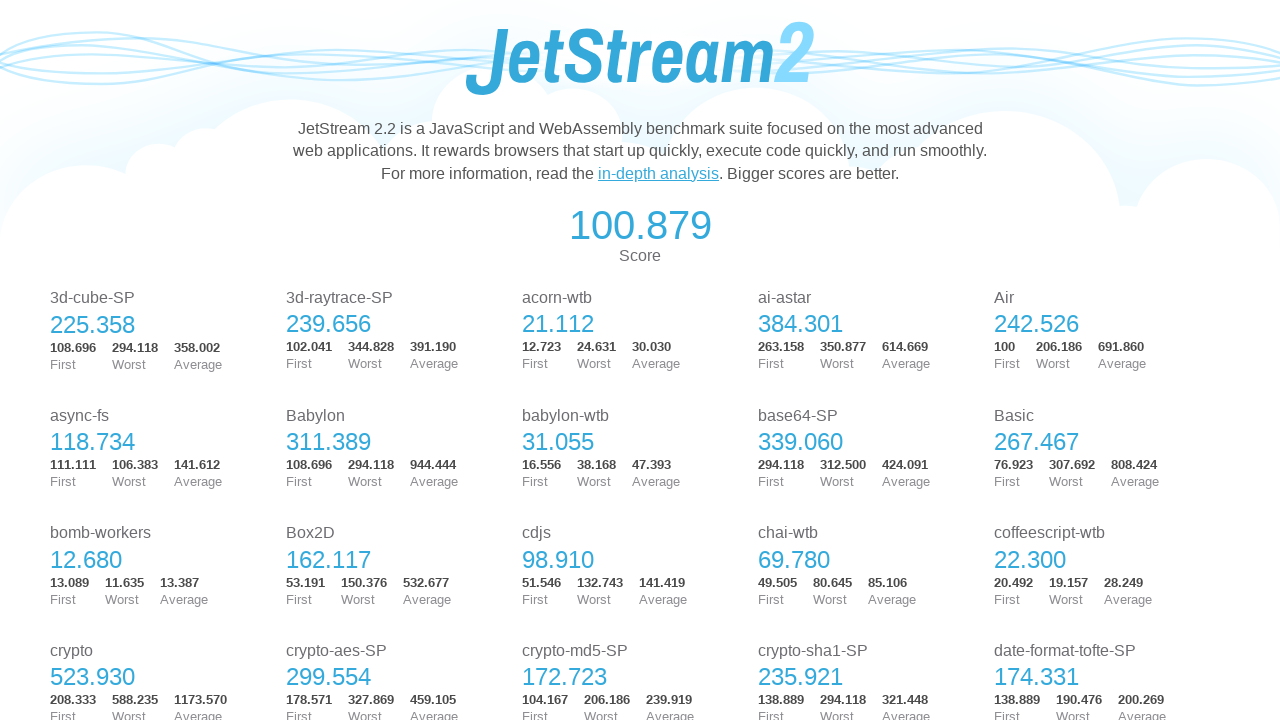